Tests a newsletter/file download signup form by filling an email field and clicking the submit button on a training resources page

Starting URL: https://pages.hashtagtreinamentos.com/arquivo-python-1jGh7kZSxQLoznA_GgwnWa8f7LEl3kKCZ?origemurl=hashtag_yt_org_planilhapyt_8AMNaVt0z_M

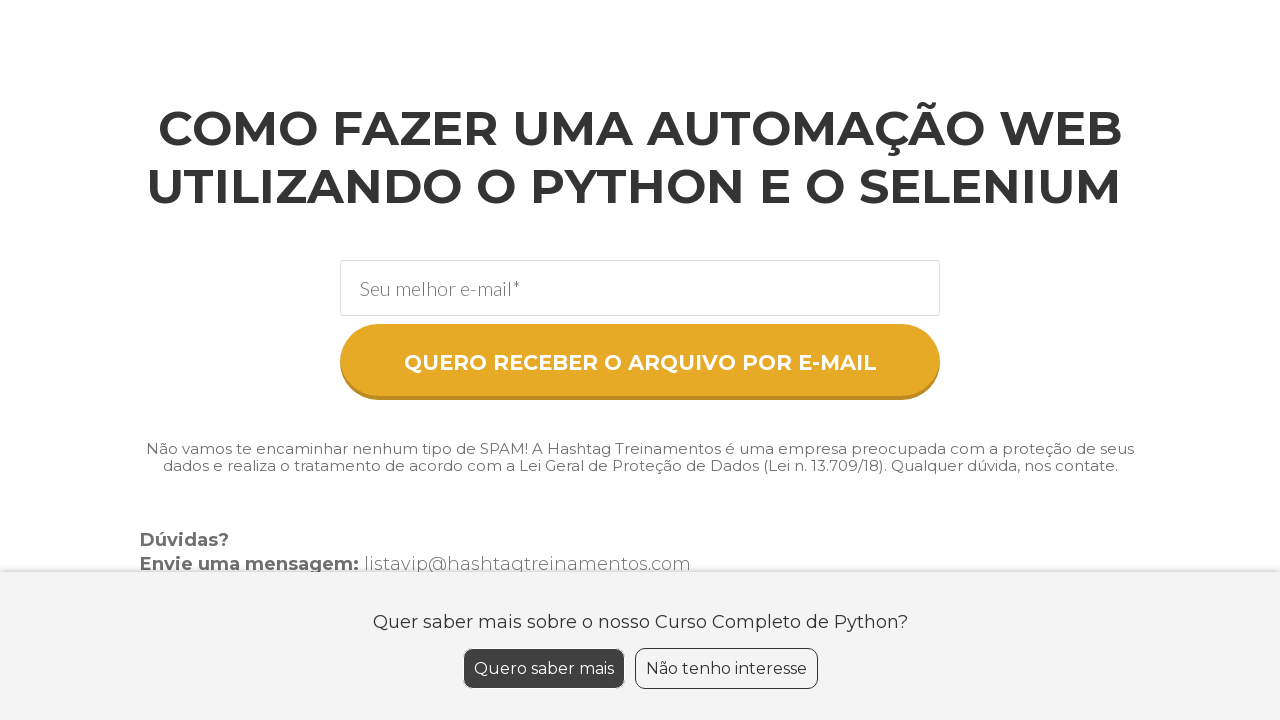

Filled email field with 'maria.silva@example.com' in the newsletter signup form on //*[@id="section-17877670"]/section/div[2]/div/form/div[1]/div/div/div/input
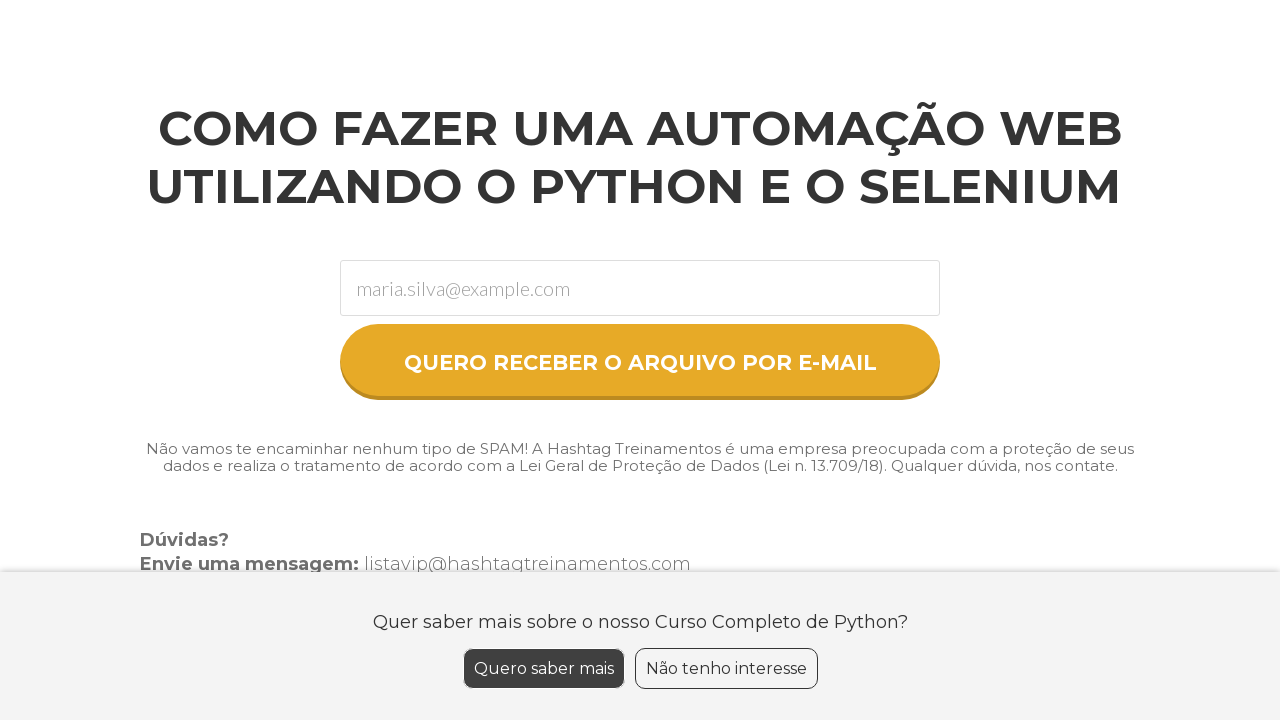

Clicked the submit button to submit the signup form at (640, 363) on xpath=//*[@id="section-17877670"]/section/div[2]/div/form/button/span/b
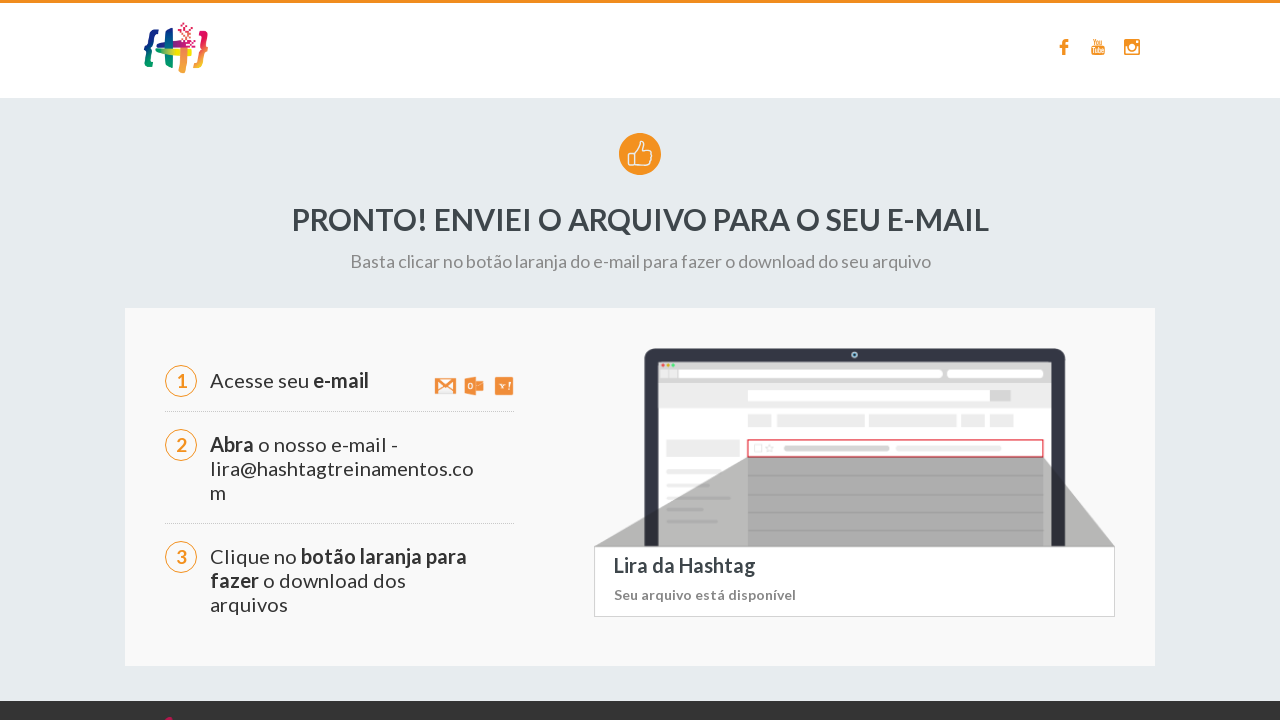

Waited 2 seconds for form submission to complete
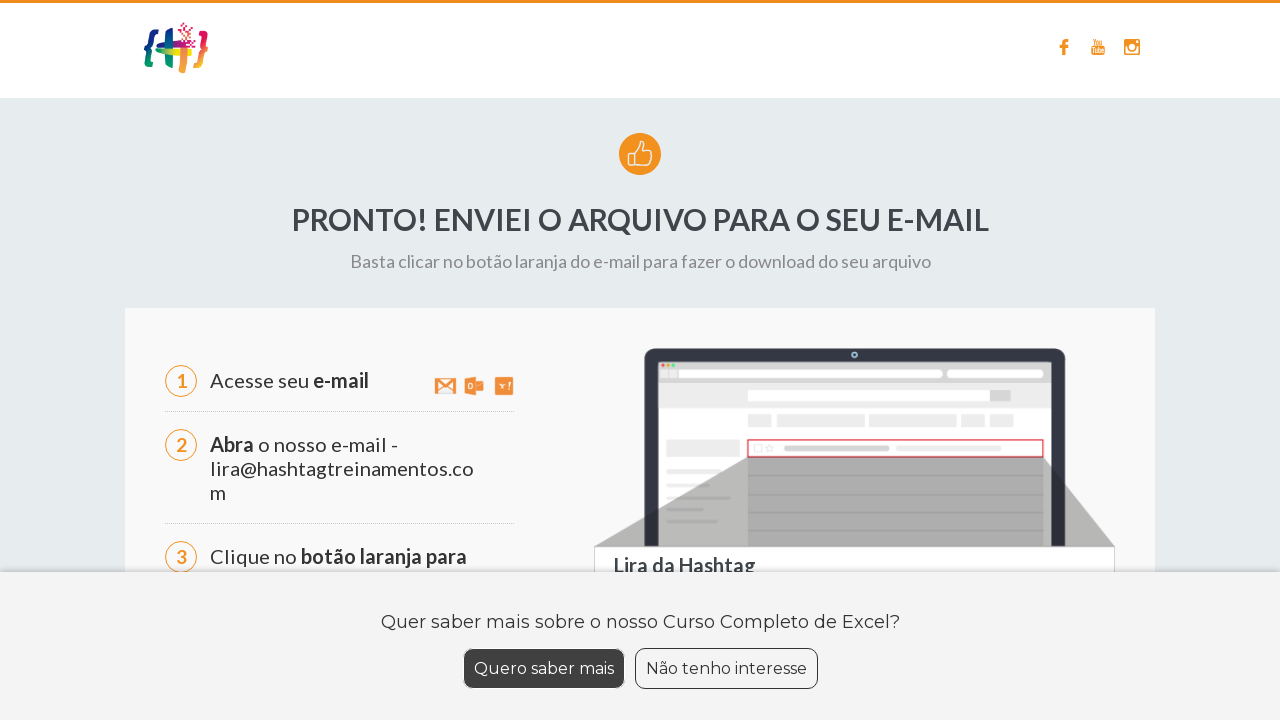

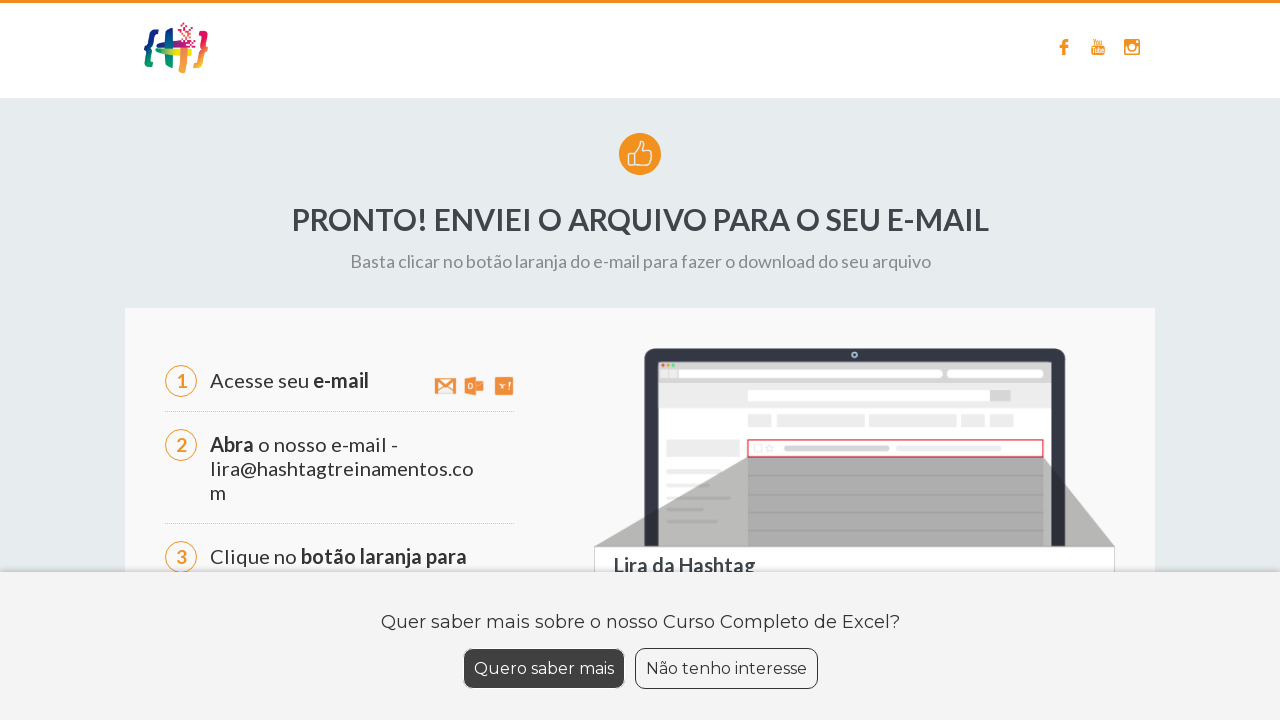